Tests navigation to Top Deals page, window switching, dropdown selection, and table column sorting functionality

Starting URL: https://rahulshettyacademy.com/seleniumPractise/#/

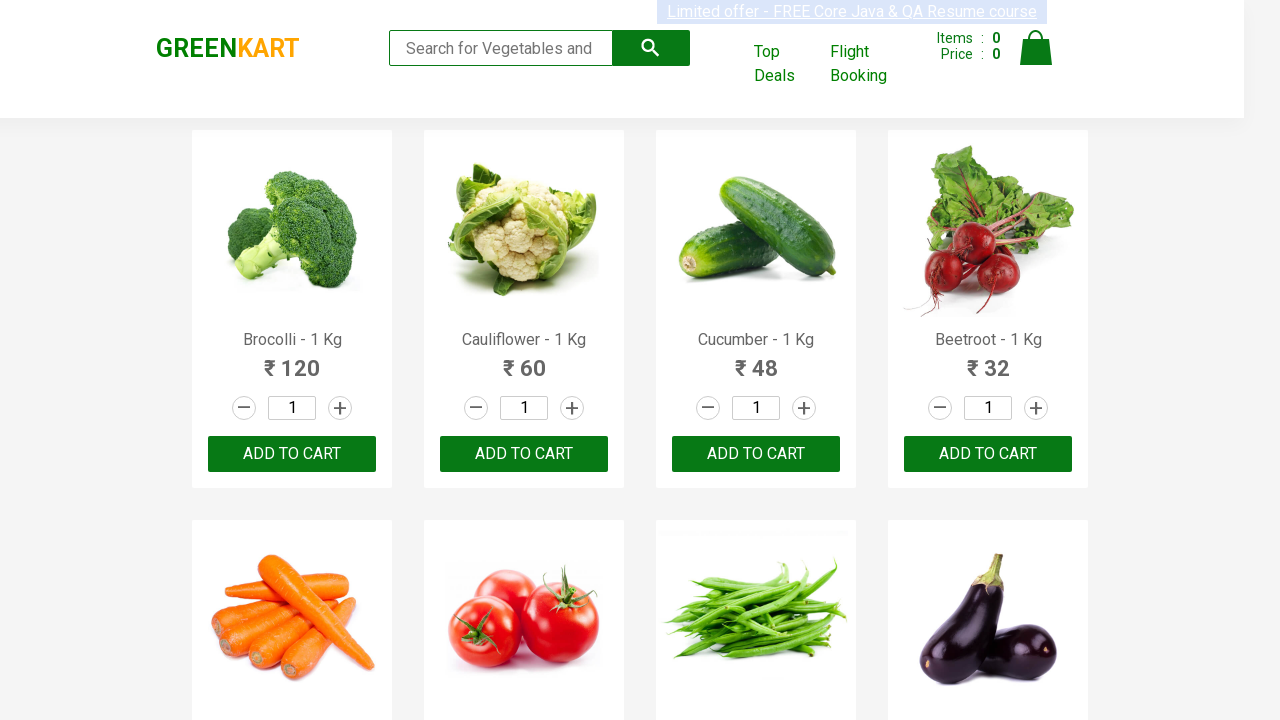

Clicked on Top Deals link which opens in new window at (787, 64) on text=Top Deals
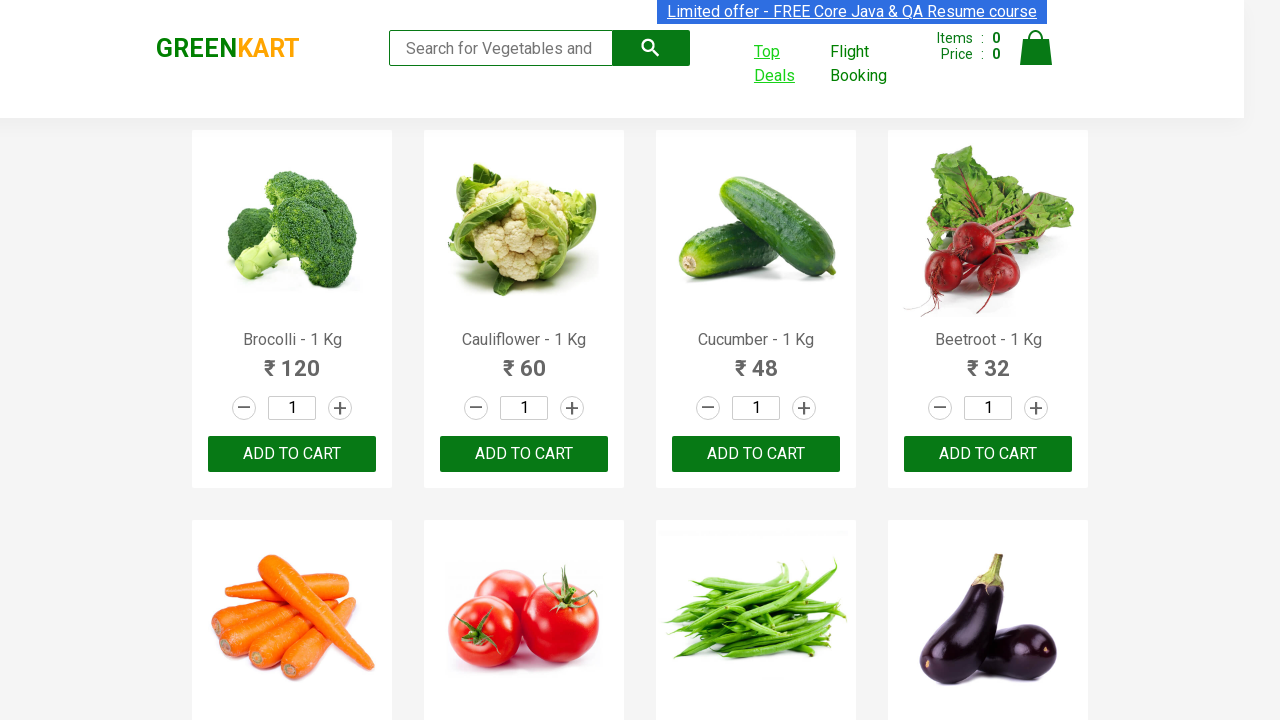

New page window opened and captured
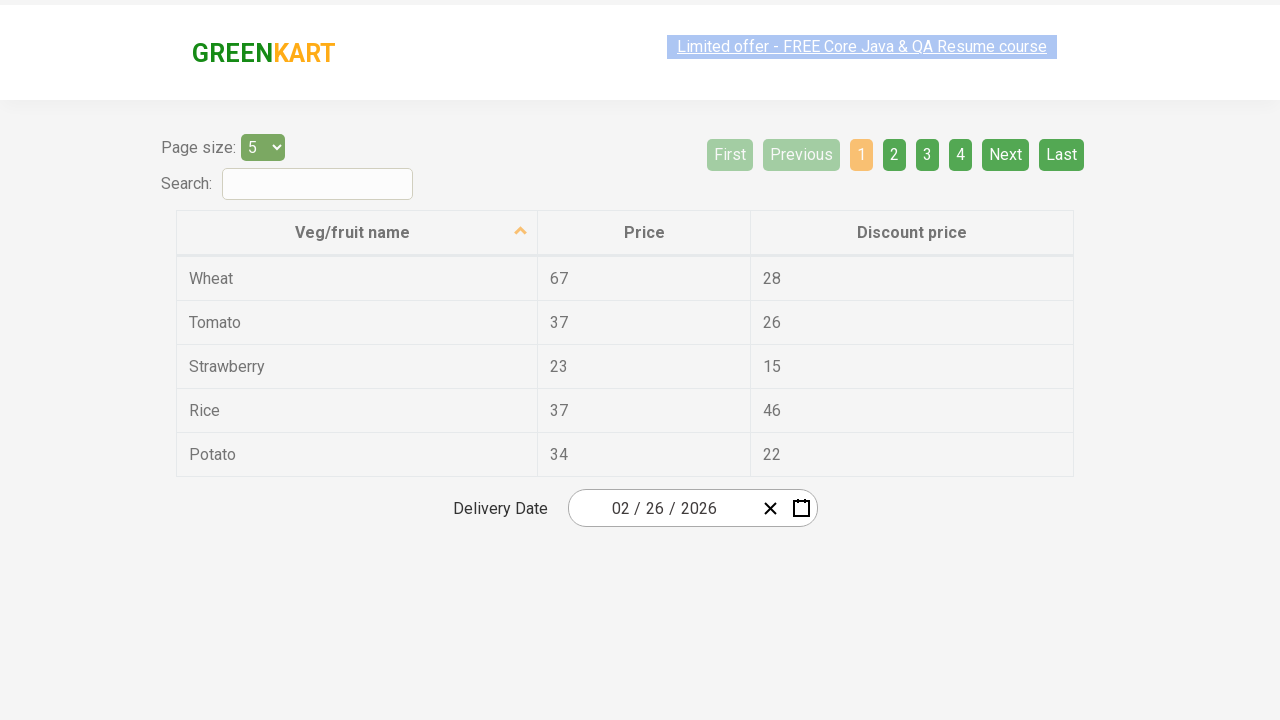

Top Deals page fully loaded
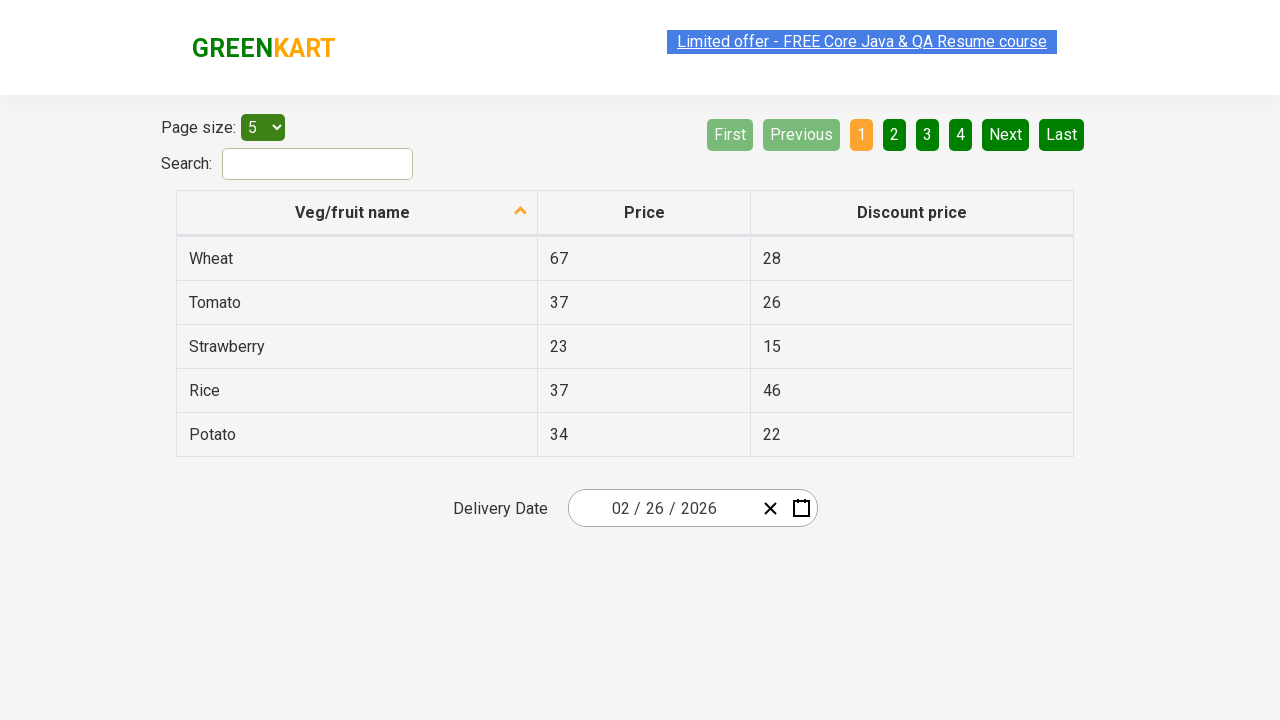

Selected '10' from page size dropdown on #page-menu
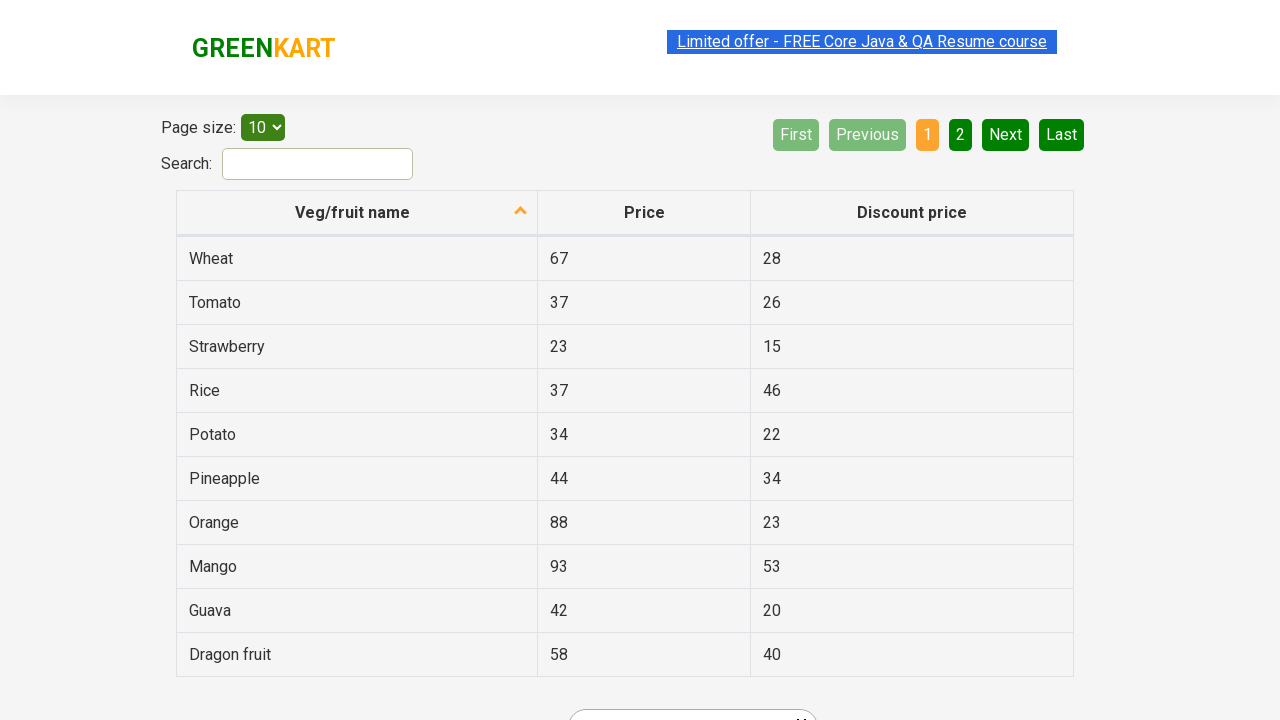

Clicked on Veg/fruit name column header to sort at (353, 212) on span:text('Veg/fruit name')
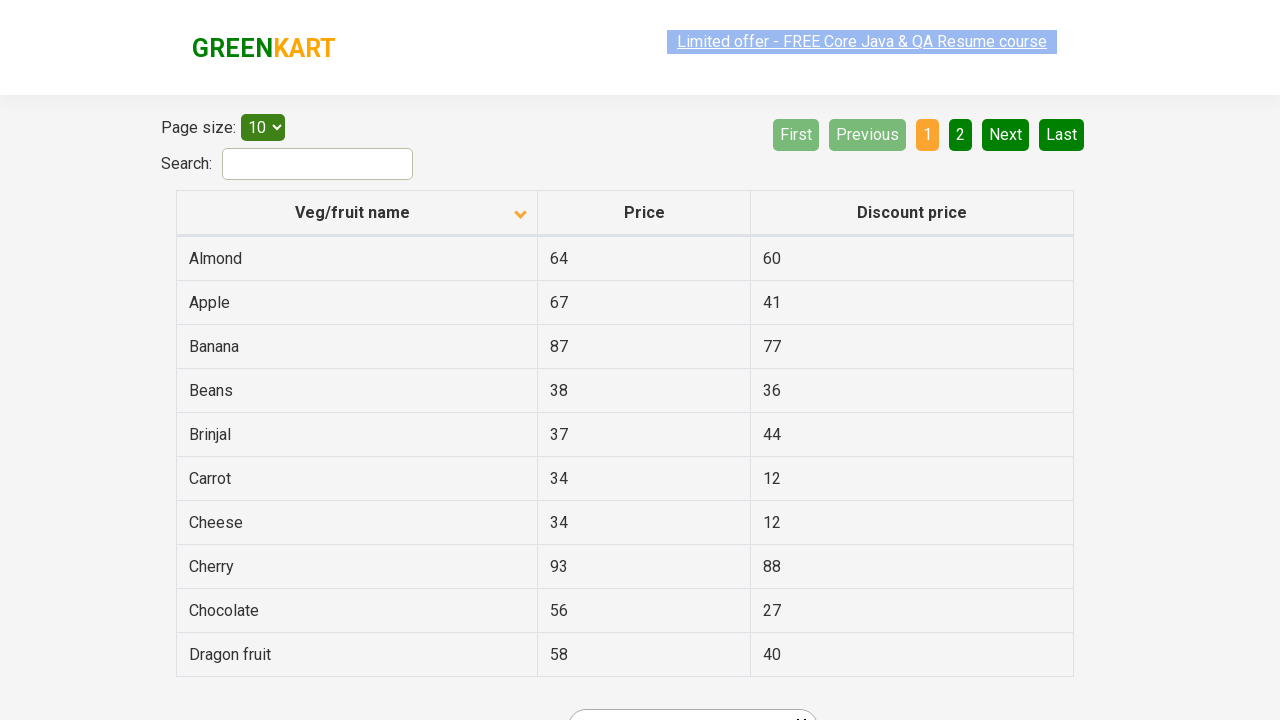

Table rows loaded after sorting
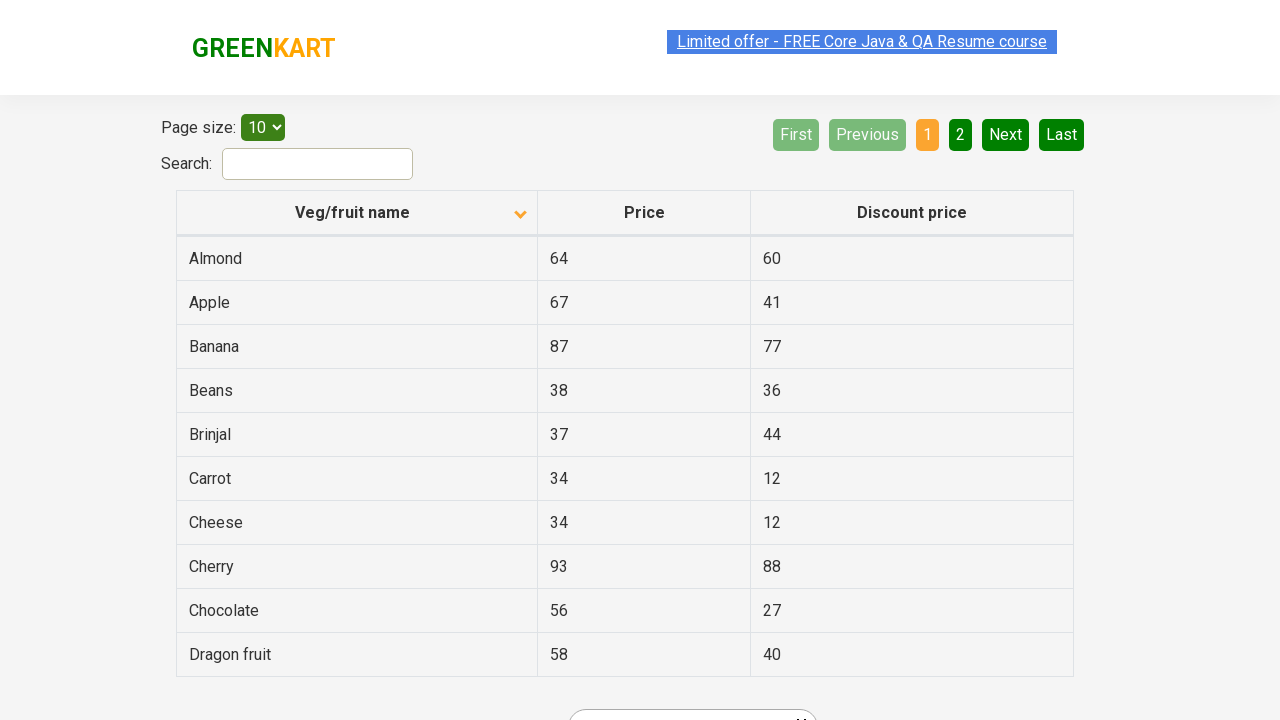

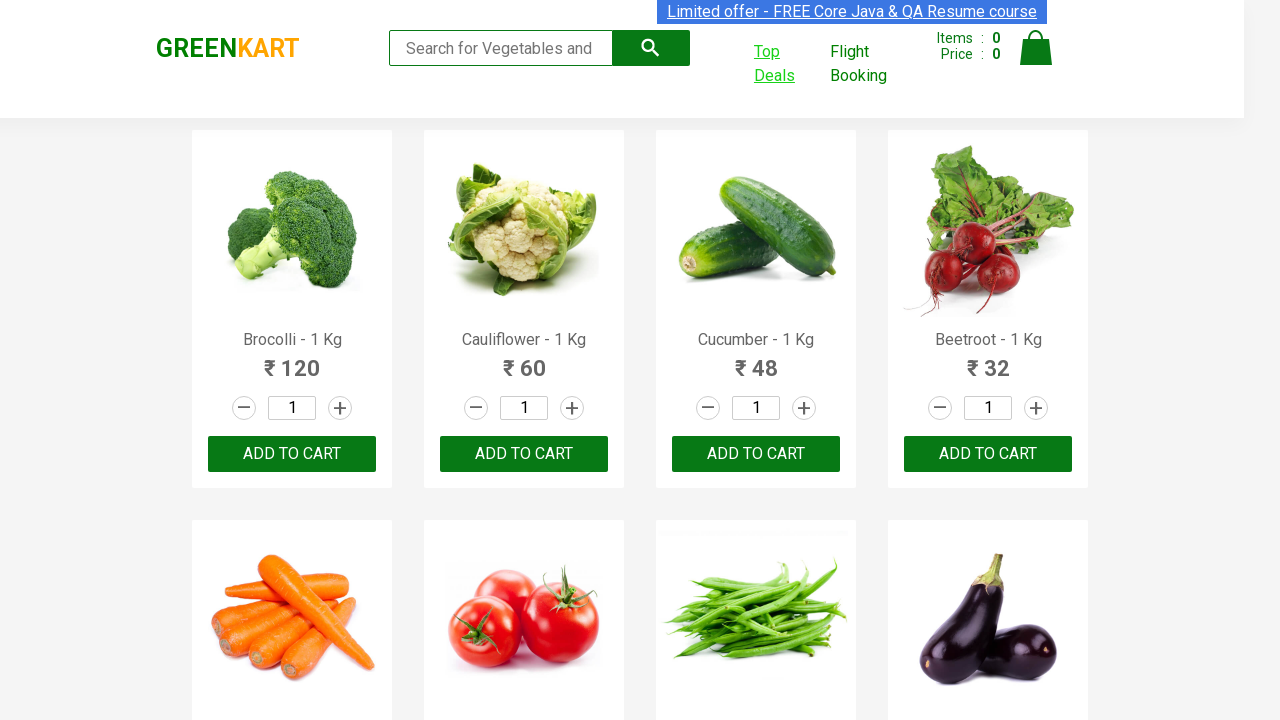